Tests un-marking items as complete by unchecking their toggle buttons

Starting URL: https://demo.playwright.dev/todomvc

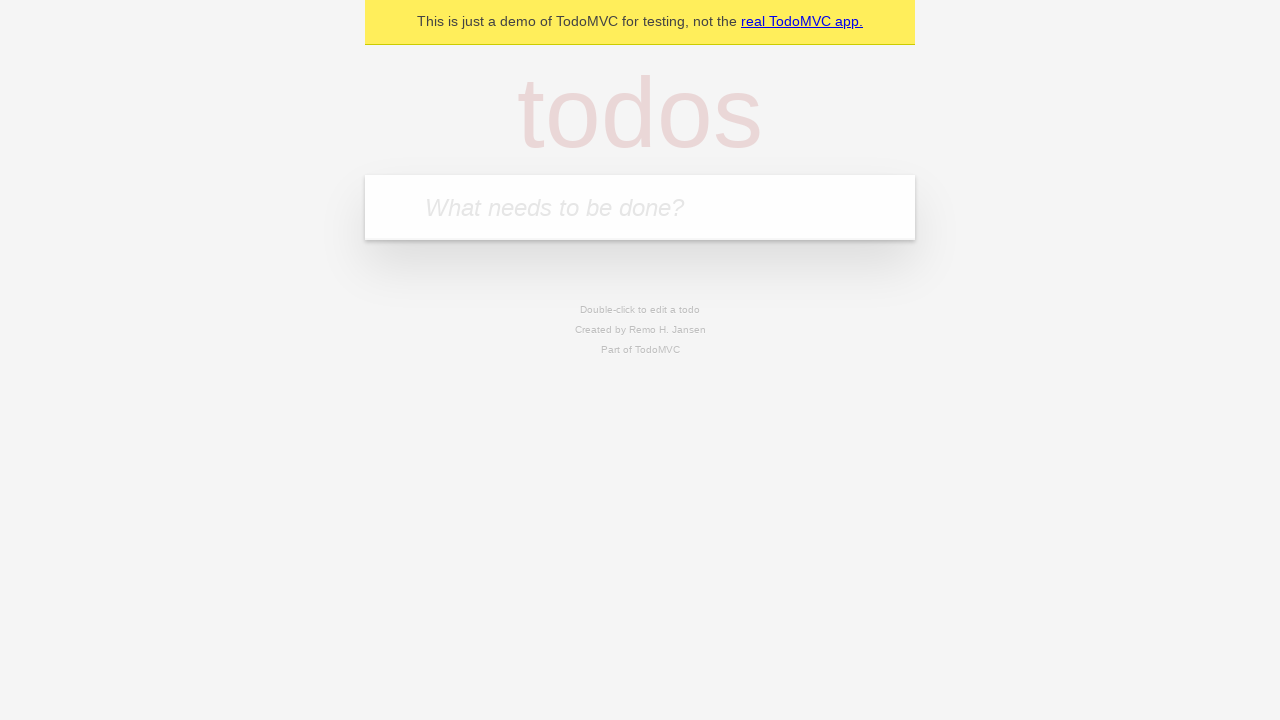

Filled new todo field with 'buy some cheese' on .new-todo
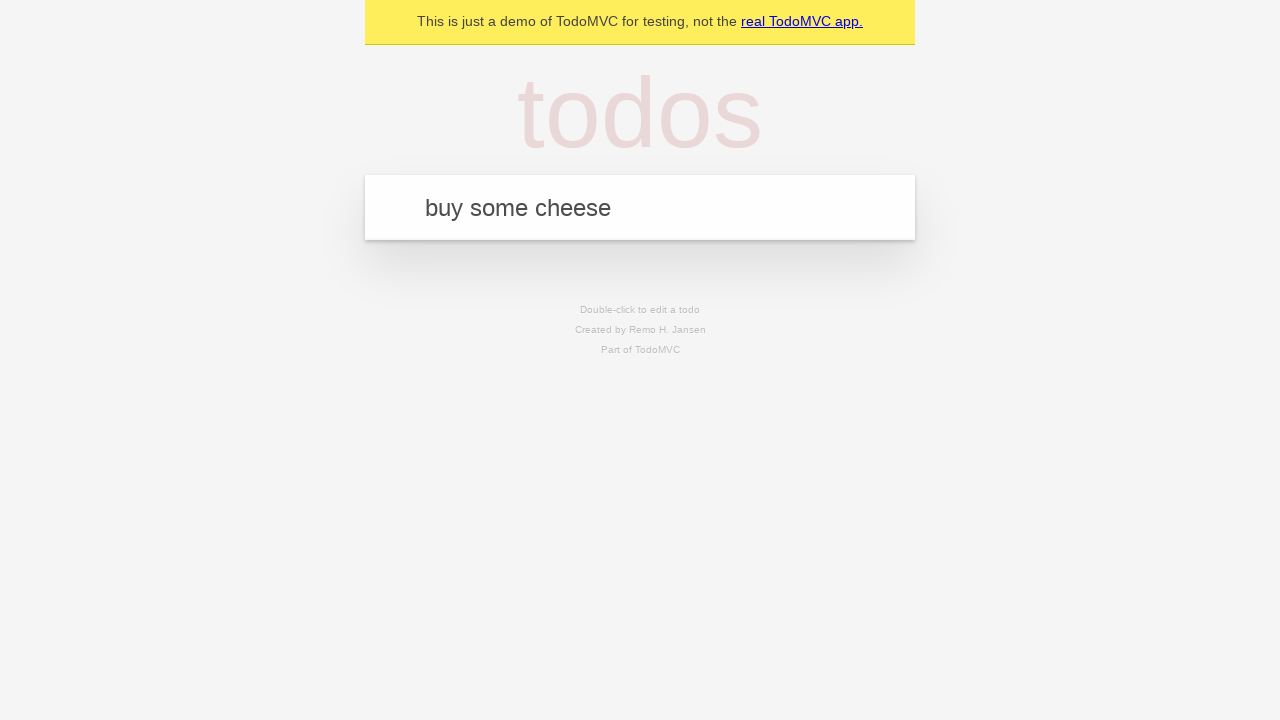

Pressed Enter to create first todo item on .new-todo
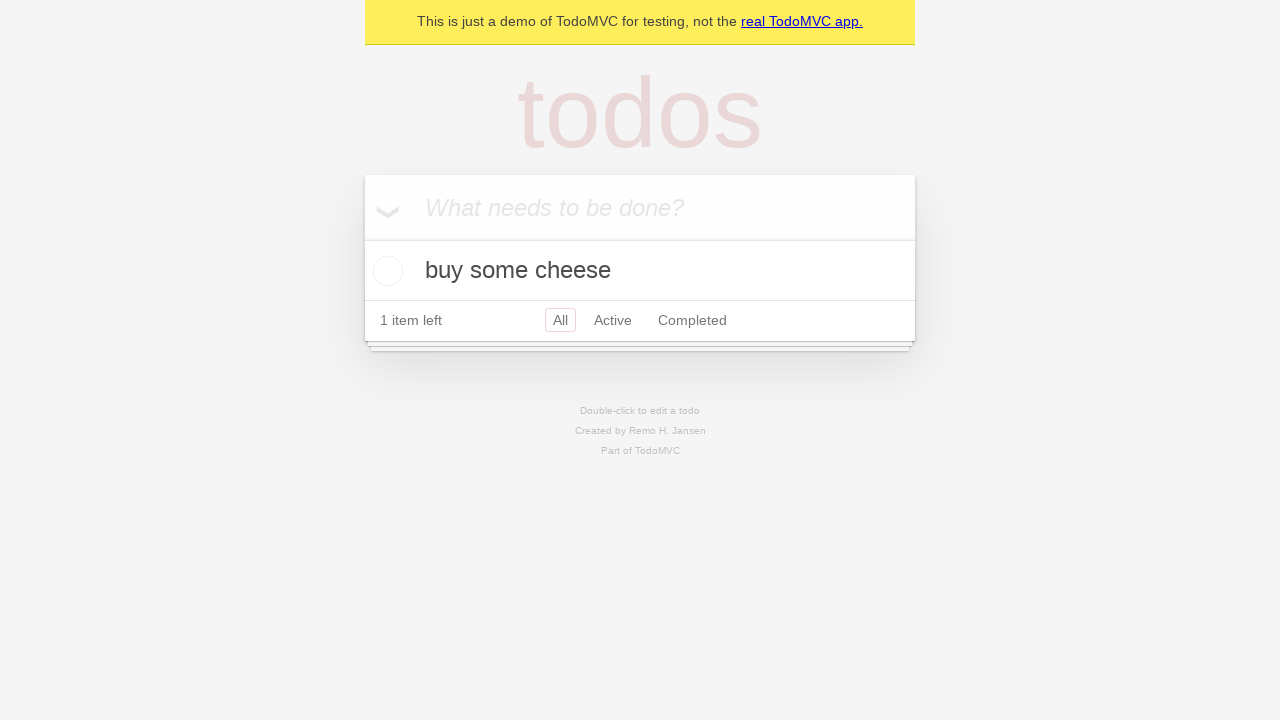

Filled new todo field with 'feed the cat' on .new-todo
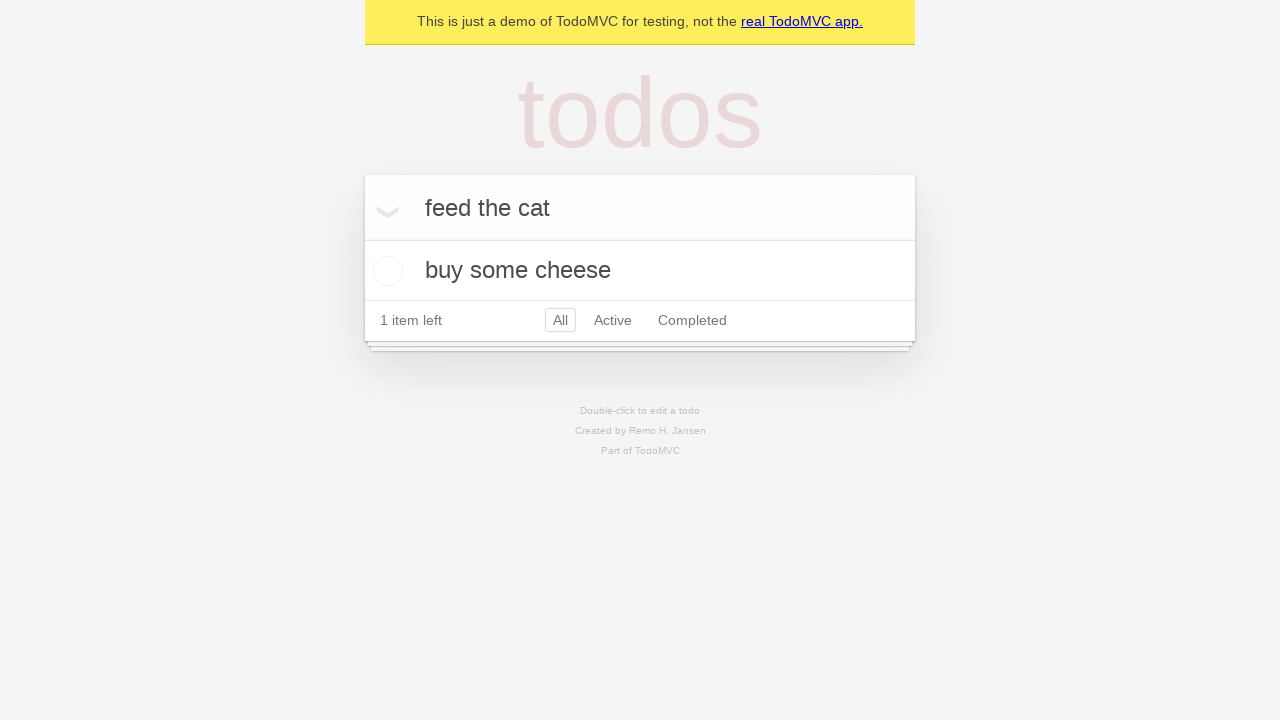

Pressed Enter to create second todo item on .new-todo
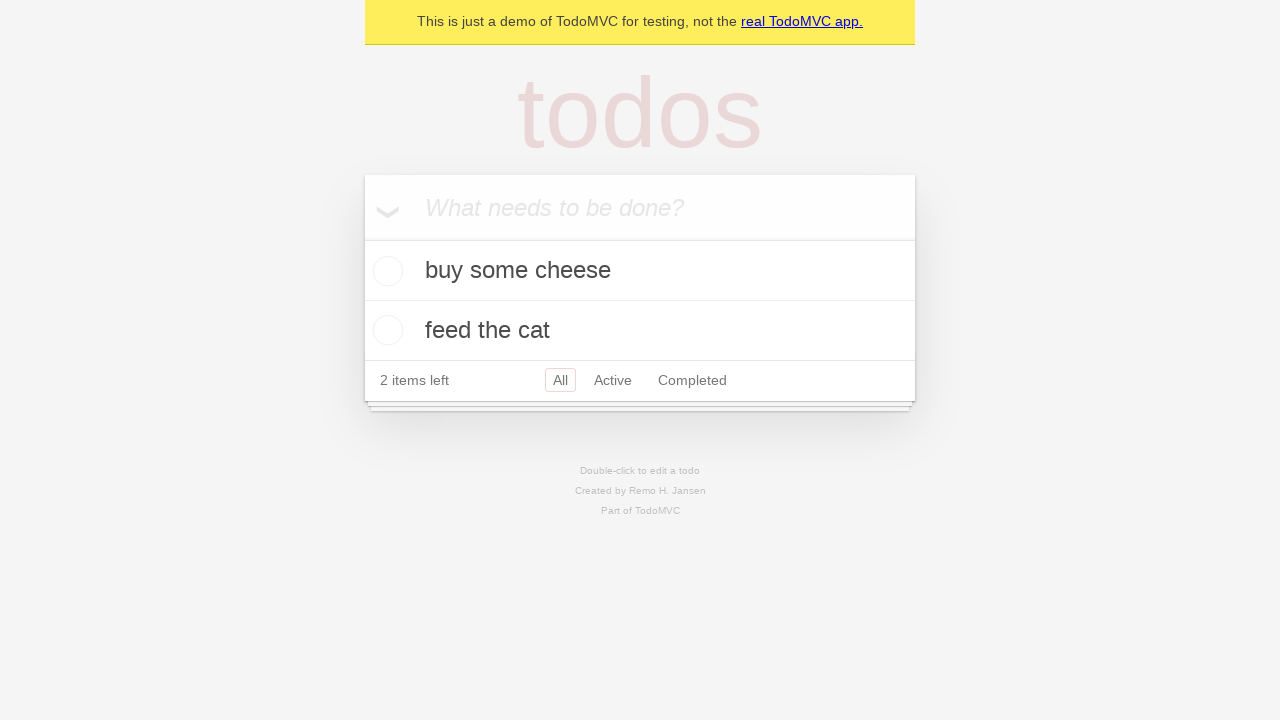

Checked the toggle for first item to mark it complete at (385, 271) on .todo-list li >> nth=0 >> .toggle
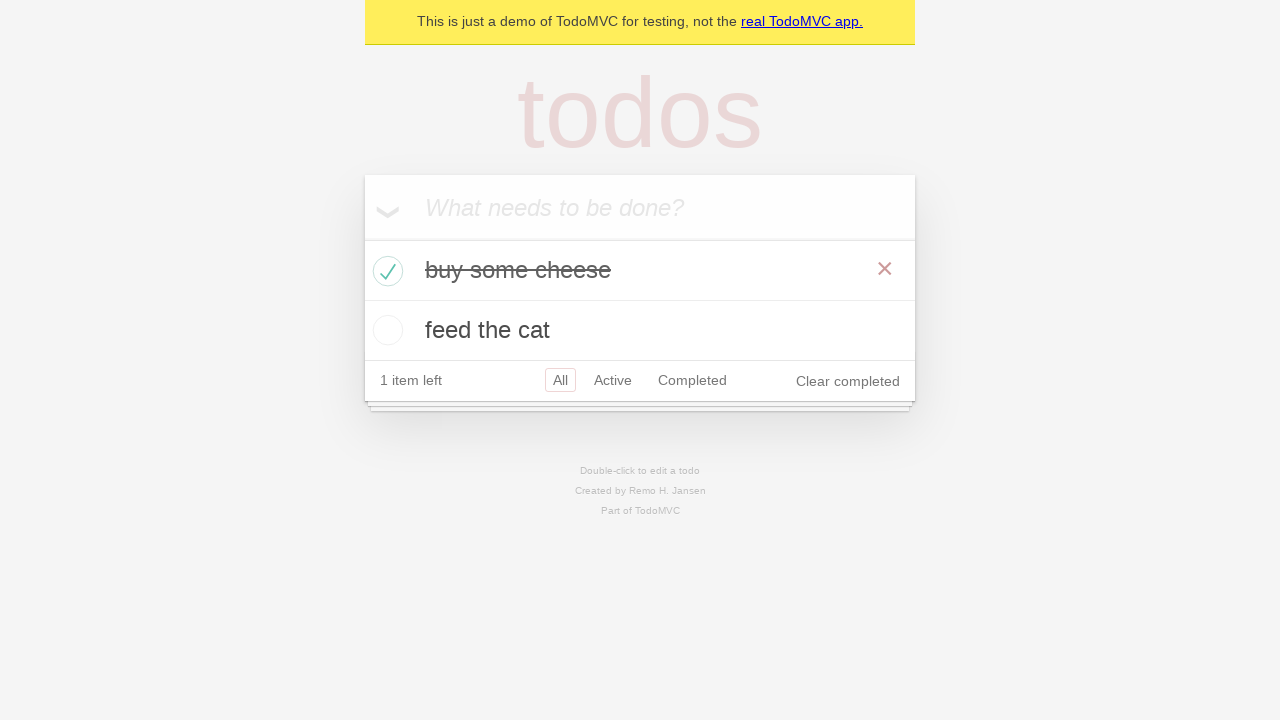

Unchecked the toggle for first item to mark it incomplete at (385, 271) on .todo-list li >> nth=0 >> .toggle
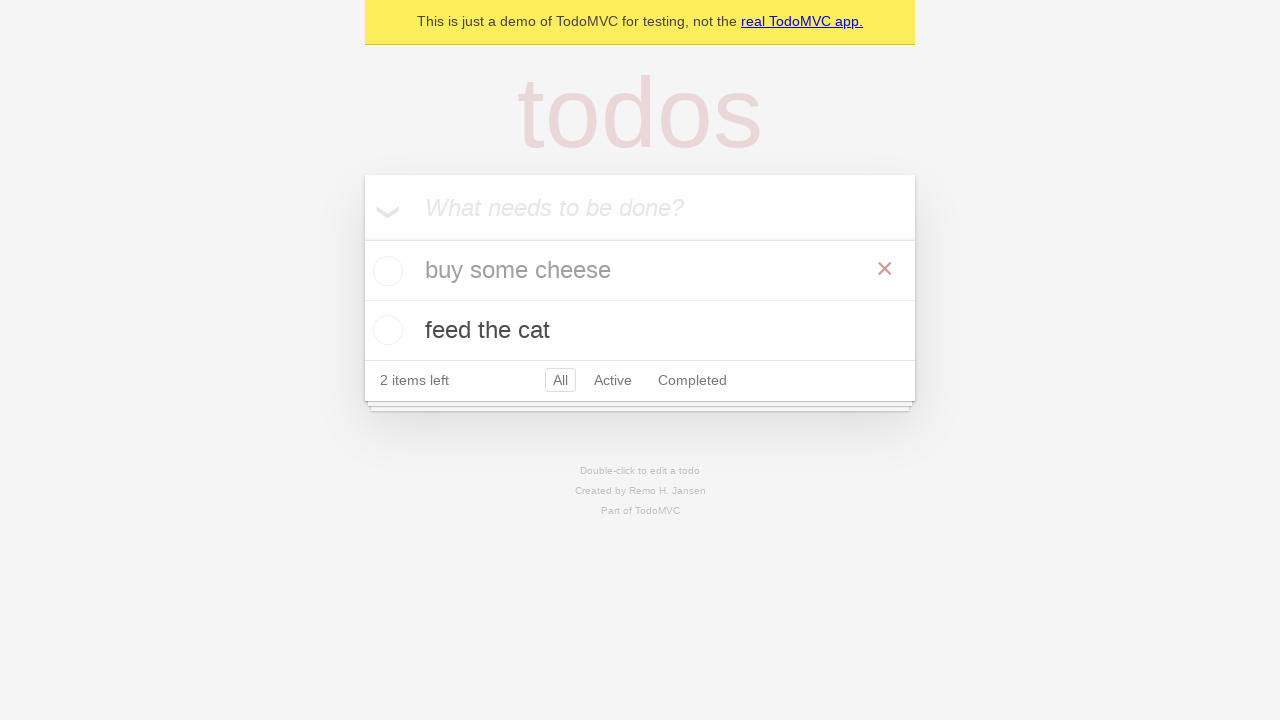

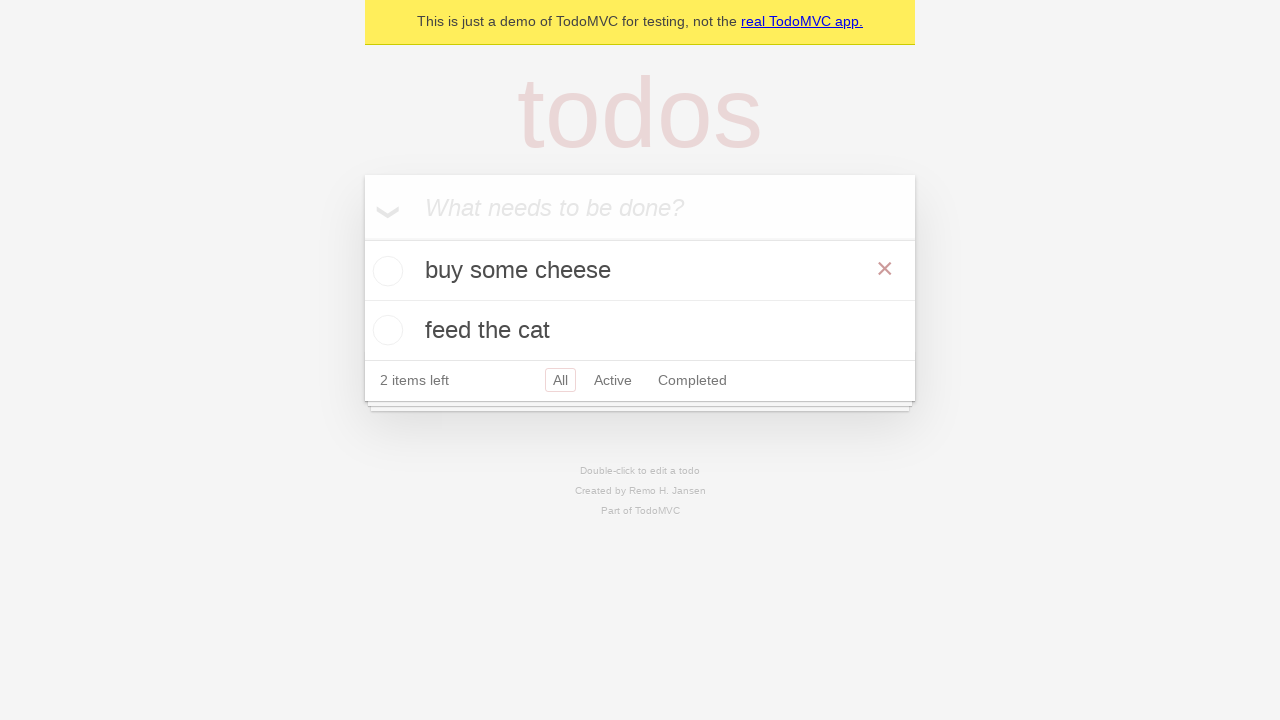